Tests dropdown selection functionality by selecting options using different methods (by index, visible text, and value) and iterating through options to select a specific day

Starting URL: https://syntaxprojects.com/basic-select-dropdown-demo.php

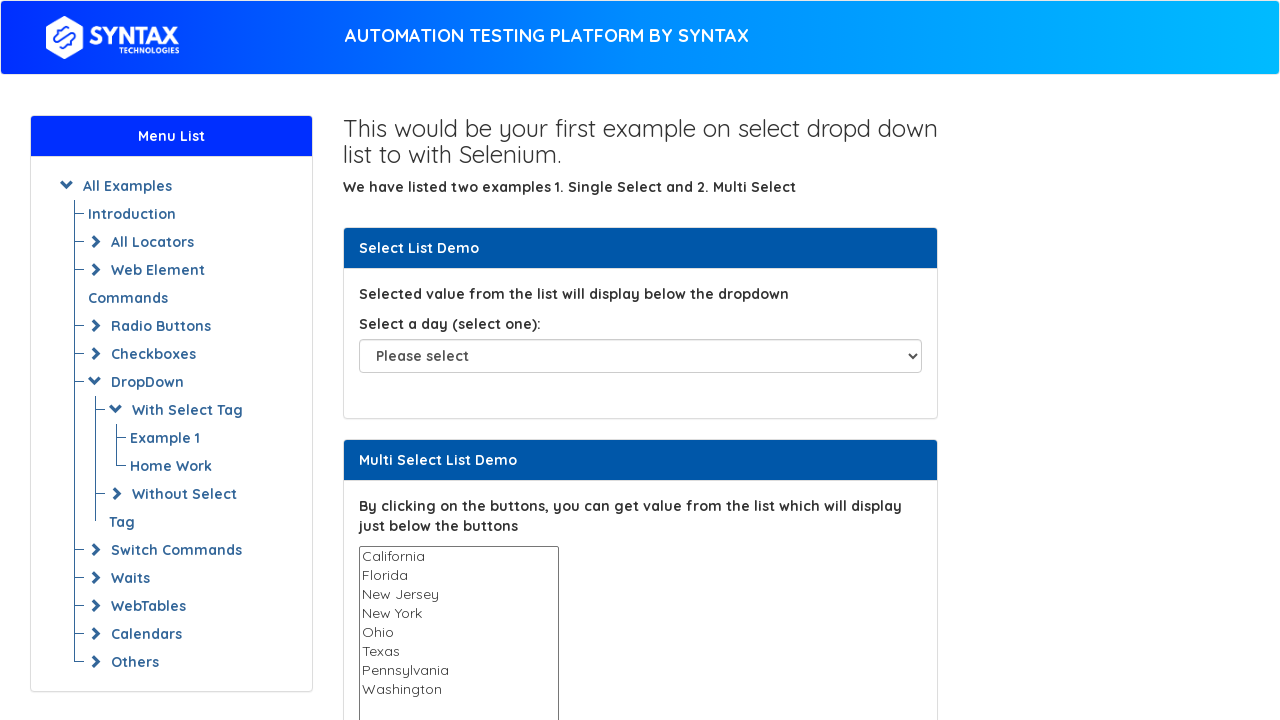

Located dropdown element with selector 'select#select-demo'
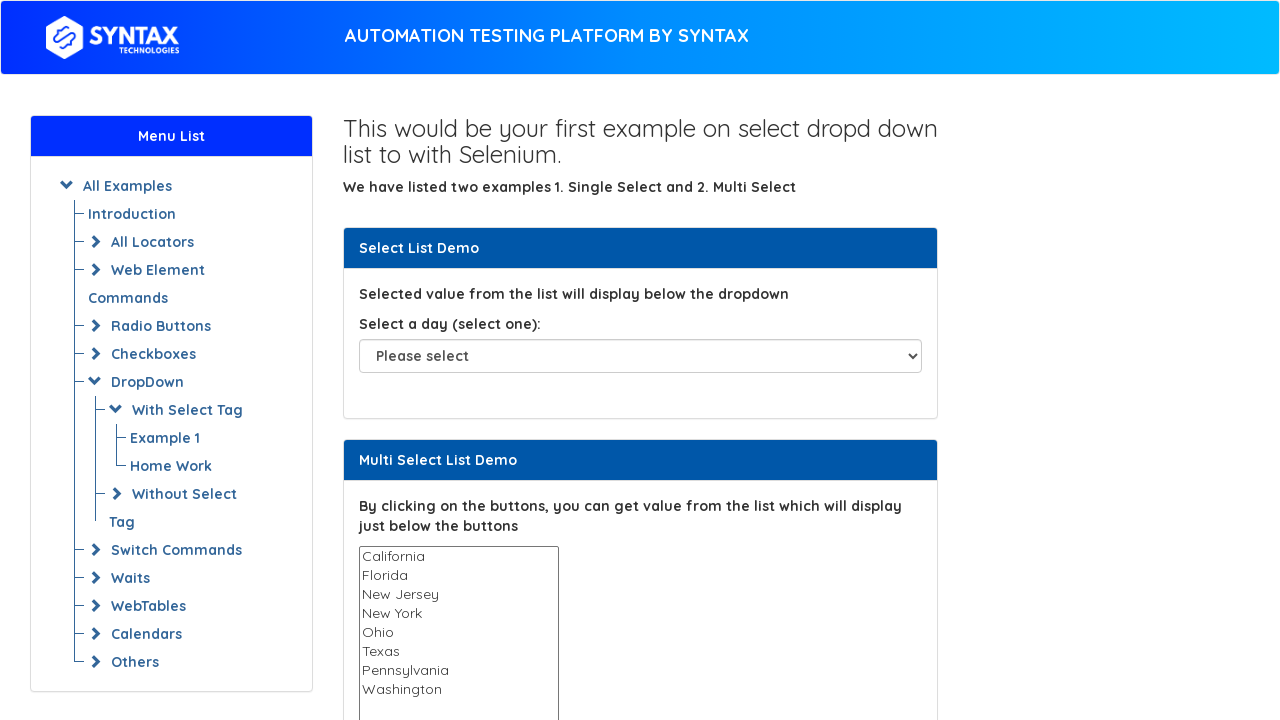

Selected dropdown option by index 5 on select#select-demo
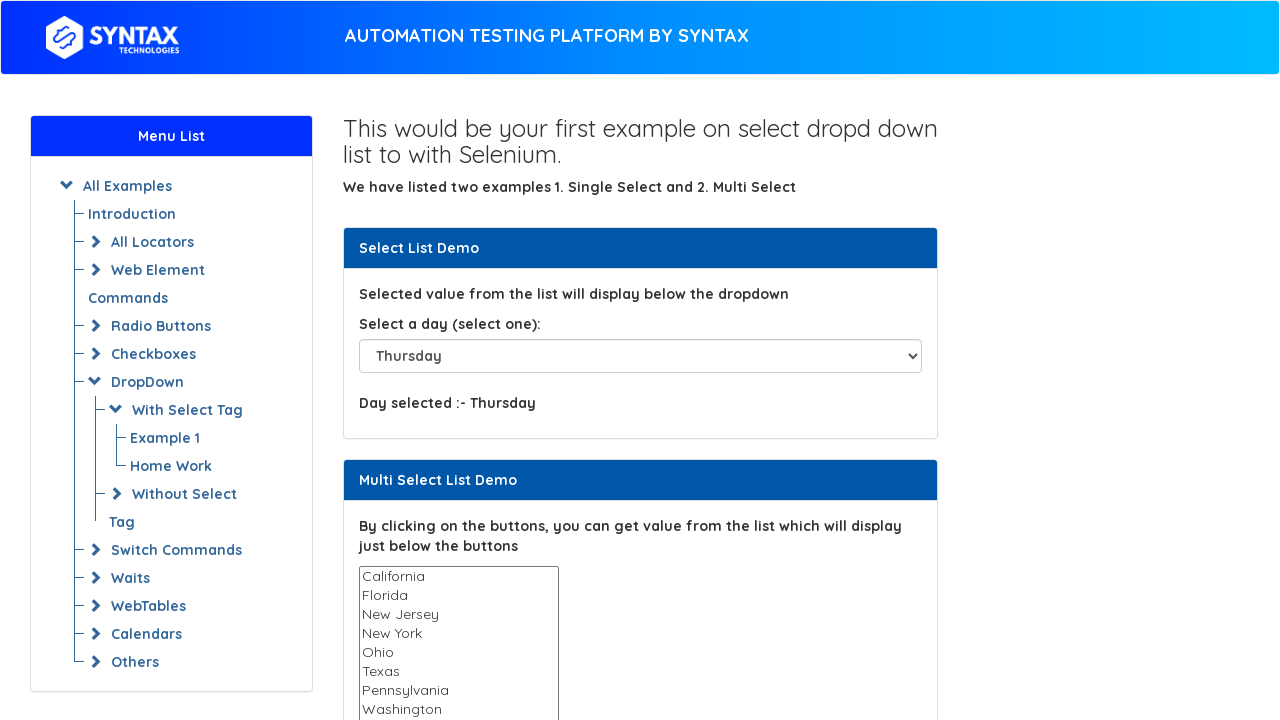

Waited 4000ms for UI update
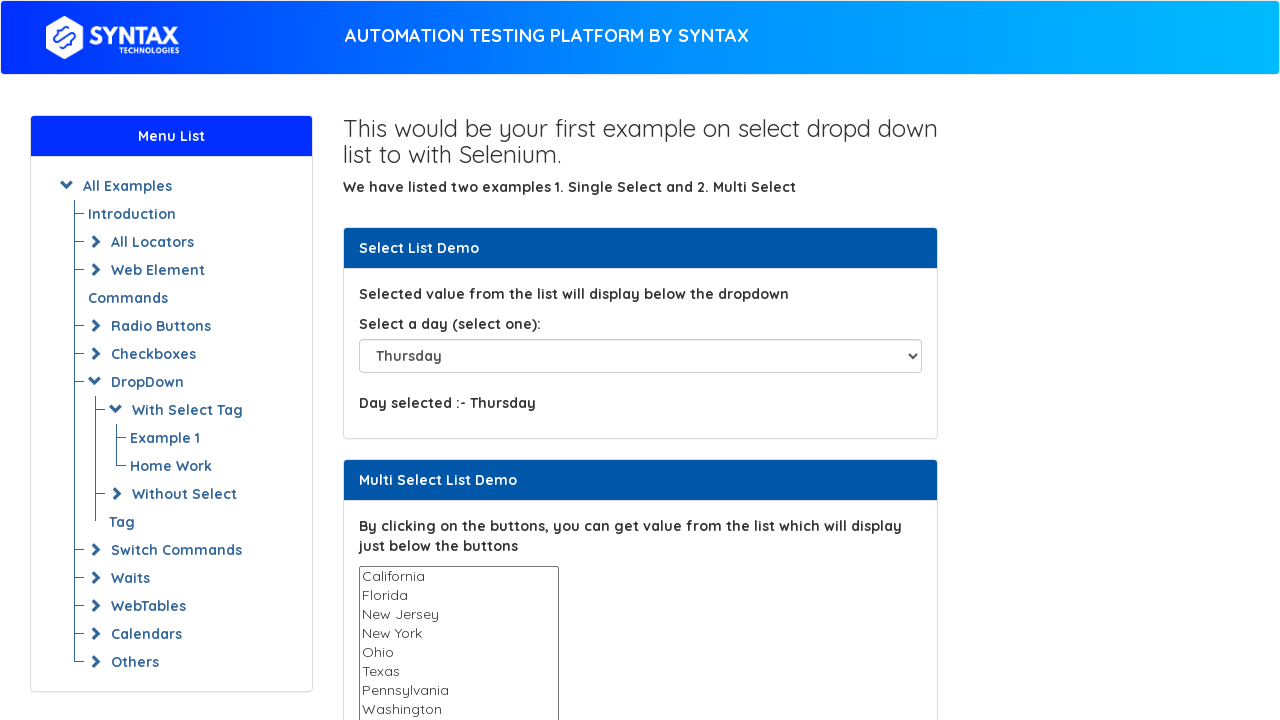

Selected 'Saturday' from dropdown by visible text on select#select-demo
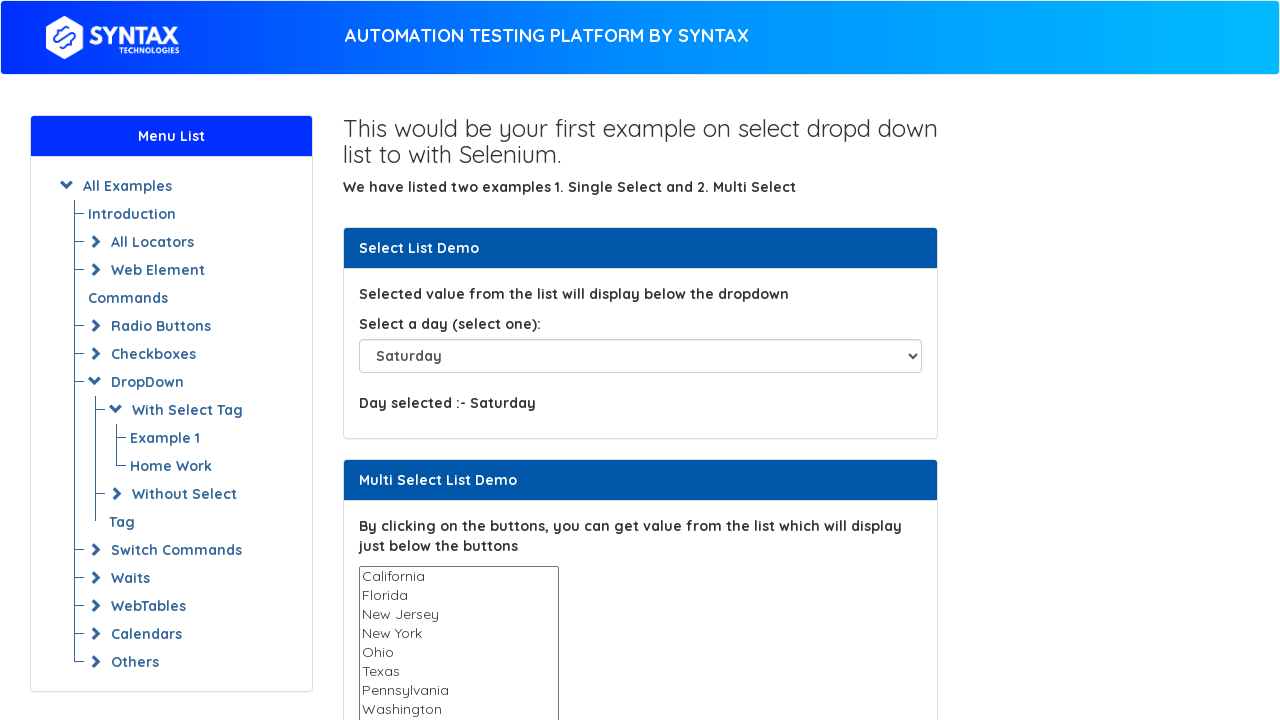

Waited 4000ms for UI update
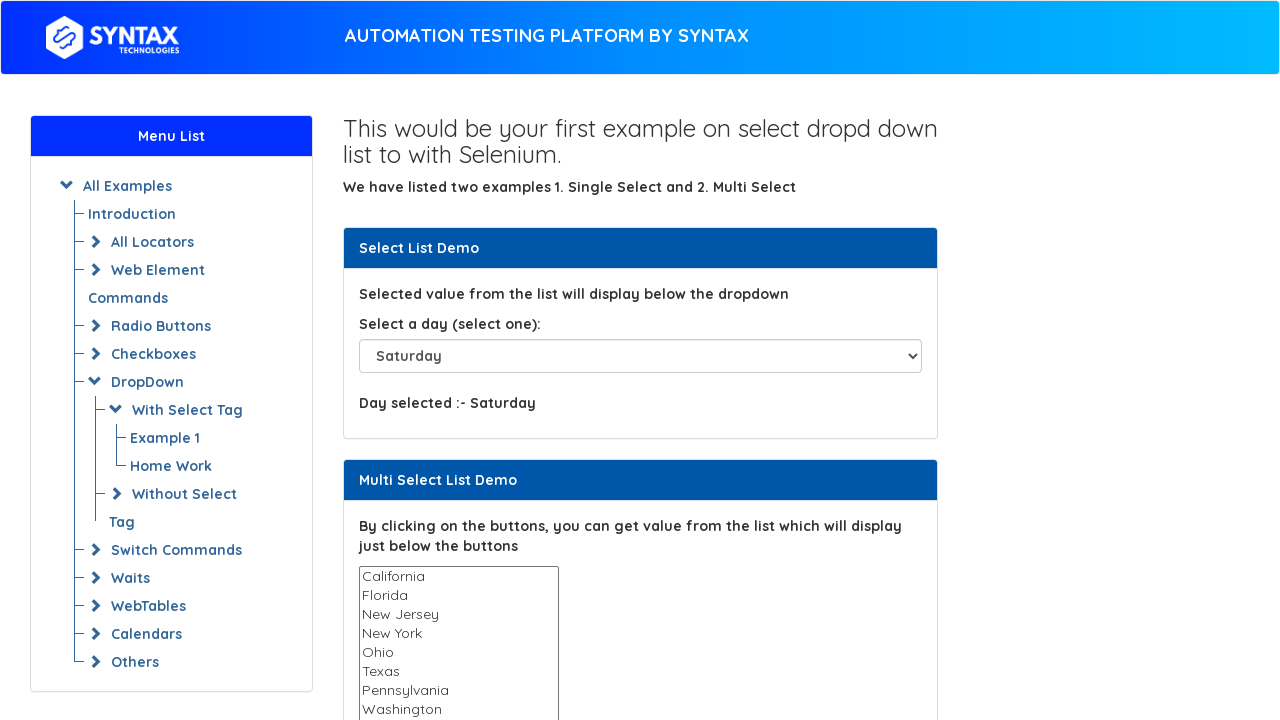

Selected 'Sunday' from dropdown by value attribute on select#select-demo
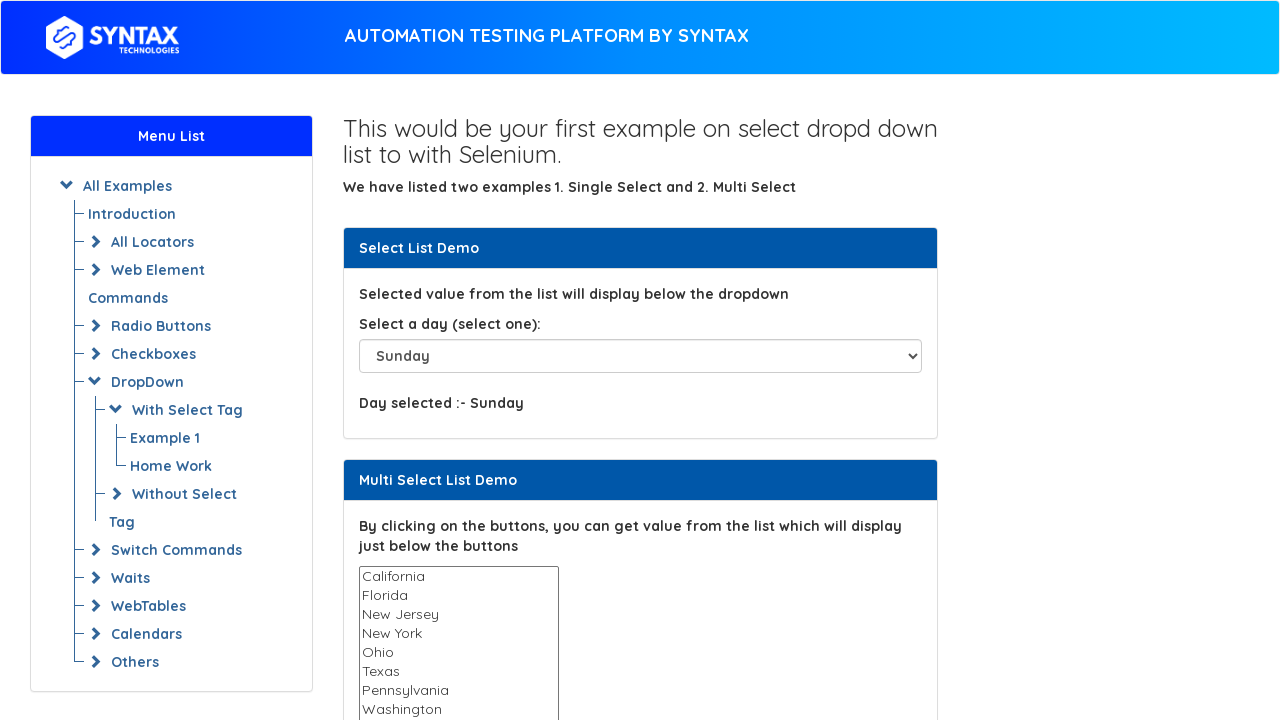

Waited 3000ms for UI update
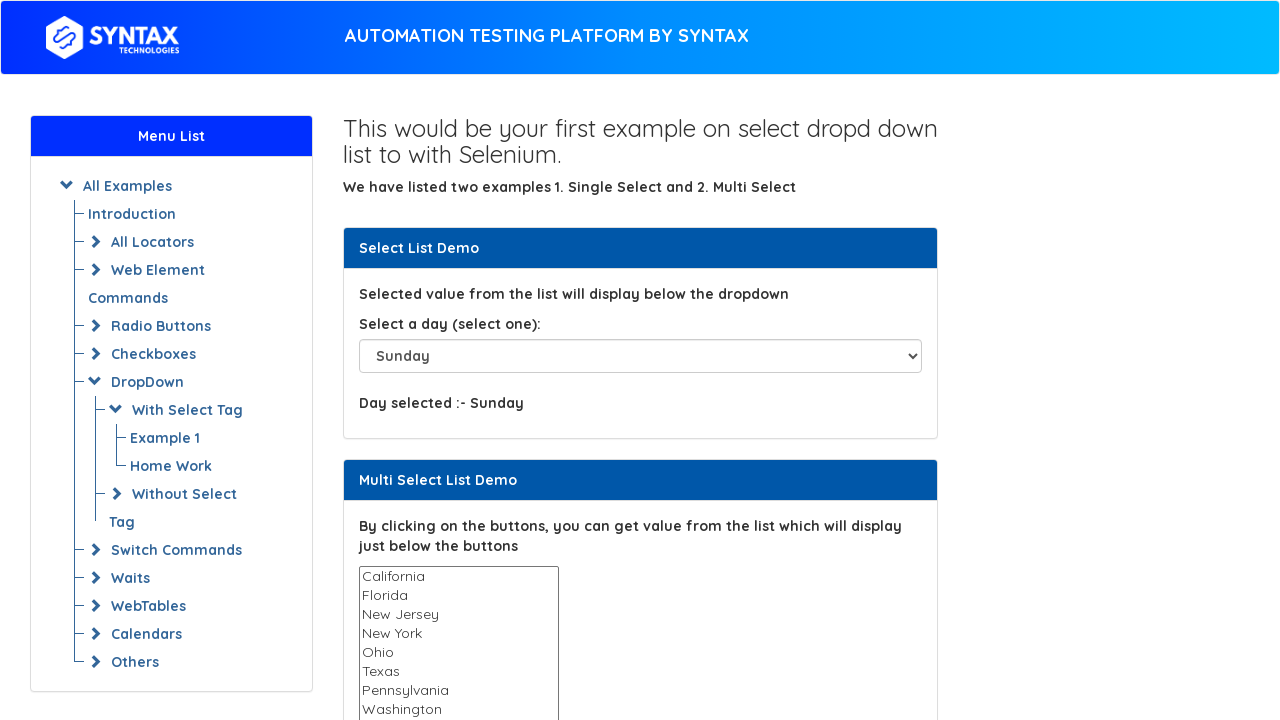

Selected 'Friday' from dropdown by visible text on select#select-demo
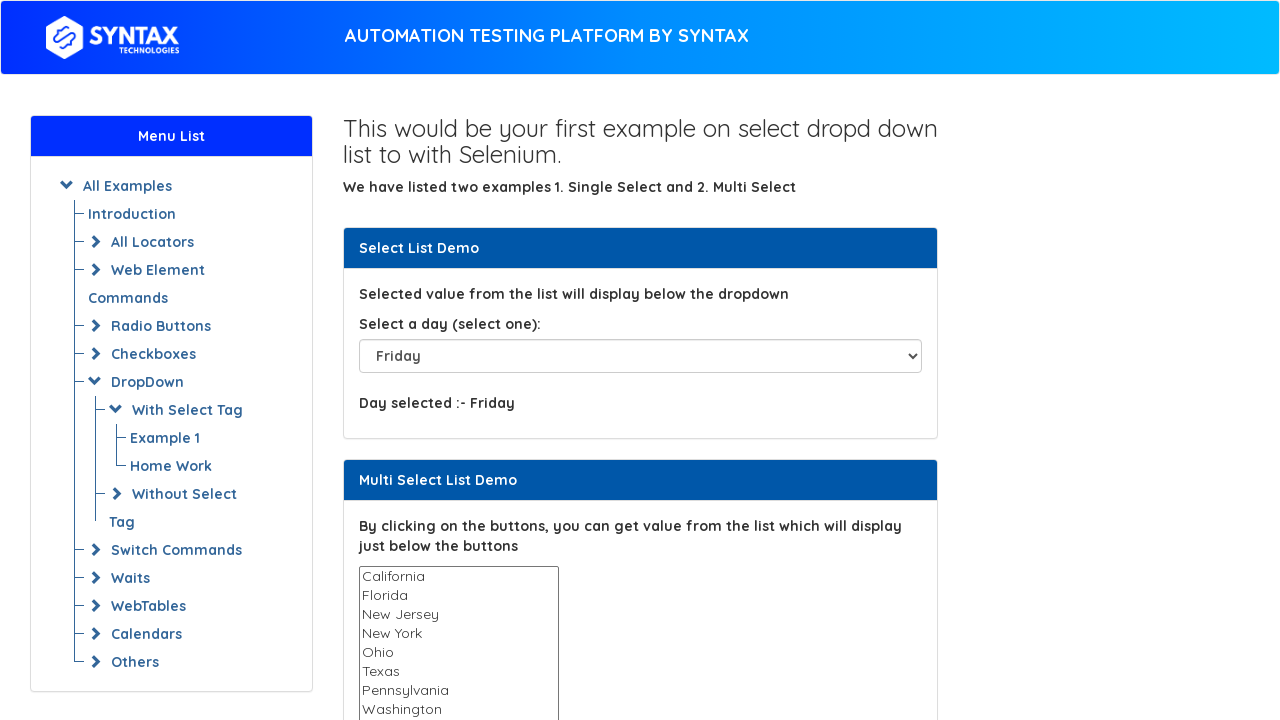

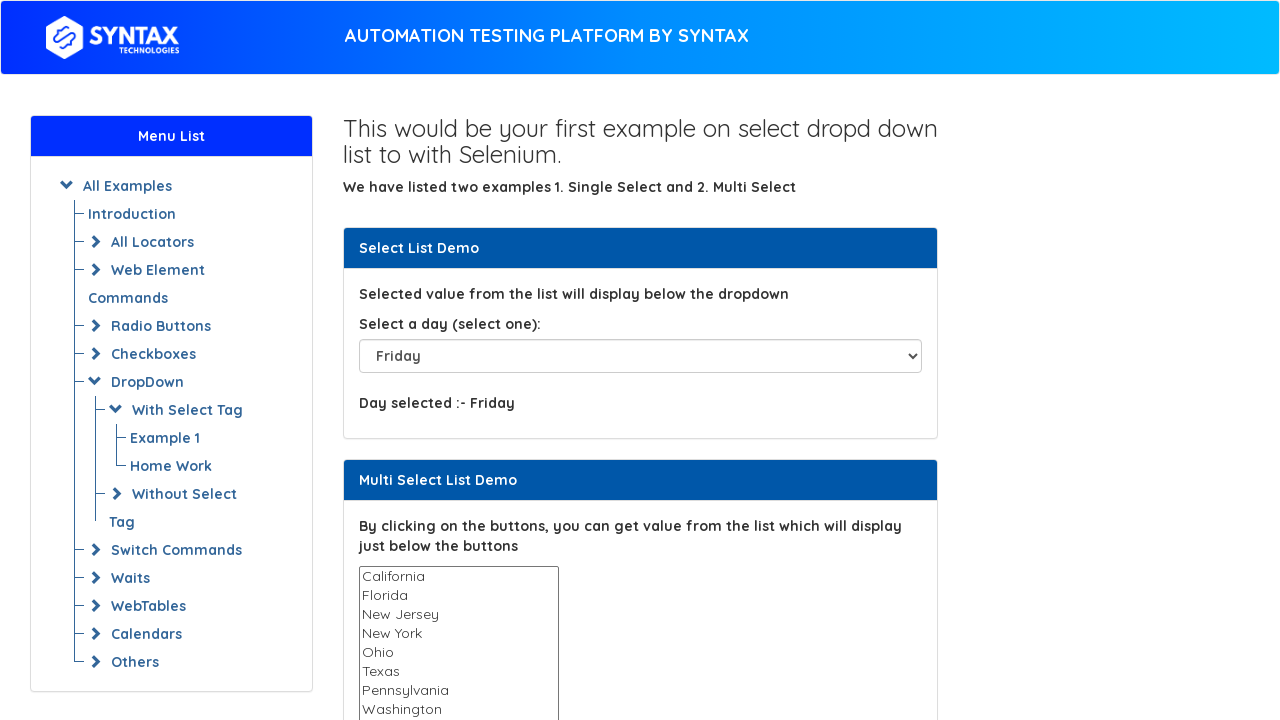